Tests pause functionality in action chains by moving to an element, pausing, pressing, pausing again, and sending keys, then verifying the total time elapsed is between 2-4 seconds.

Starting URL: https://selenium.dev/selenium/web/mouse_interaction.html

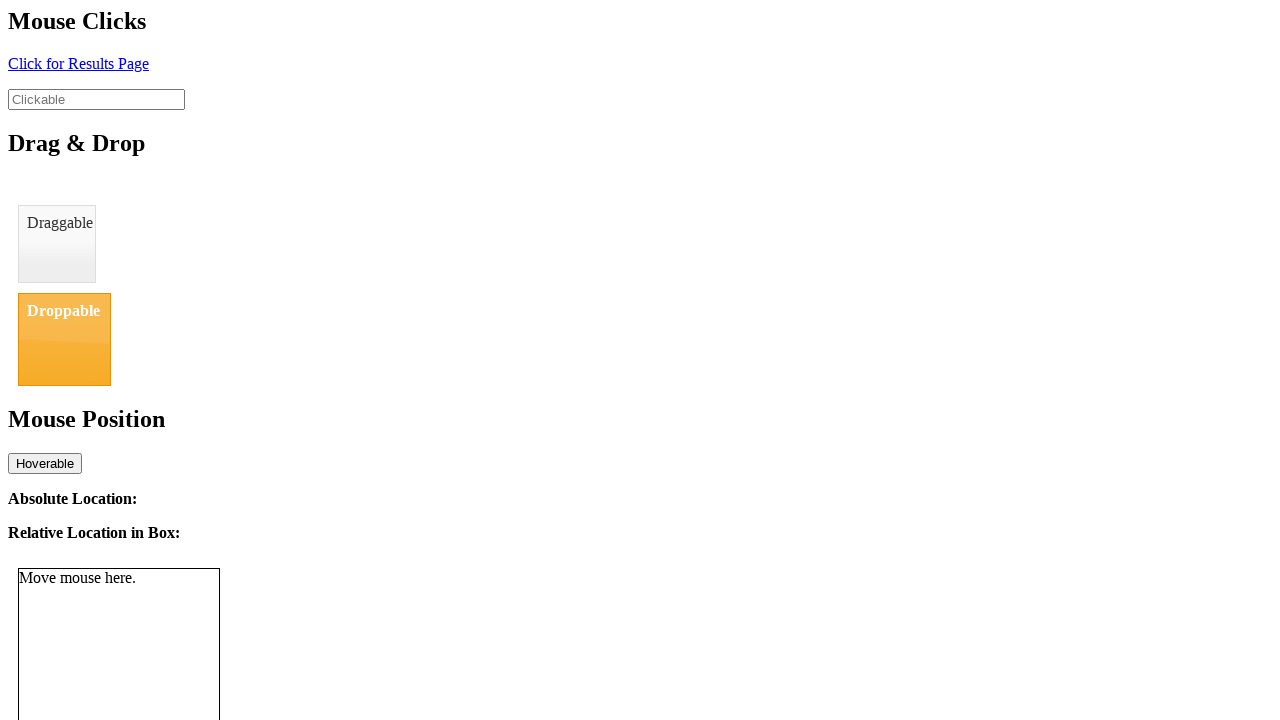

Located the clickable element with ID 'clickable'
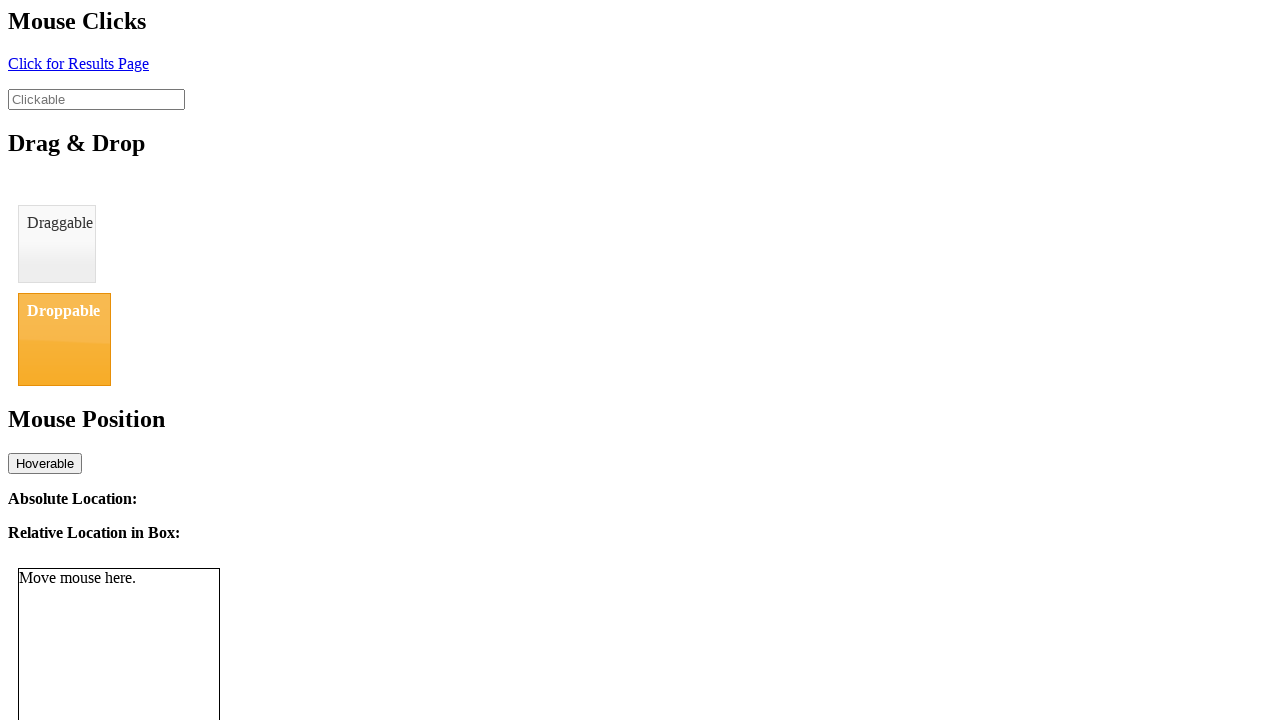

Hovered over the clickable element at (96, 99) on #clickable
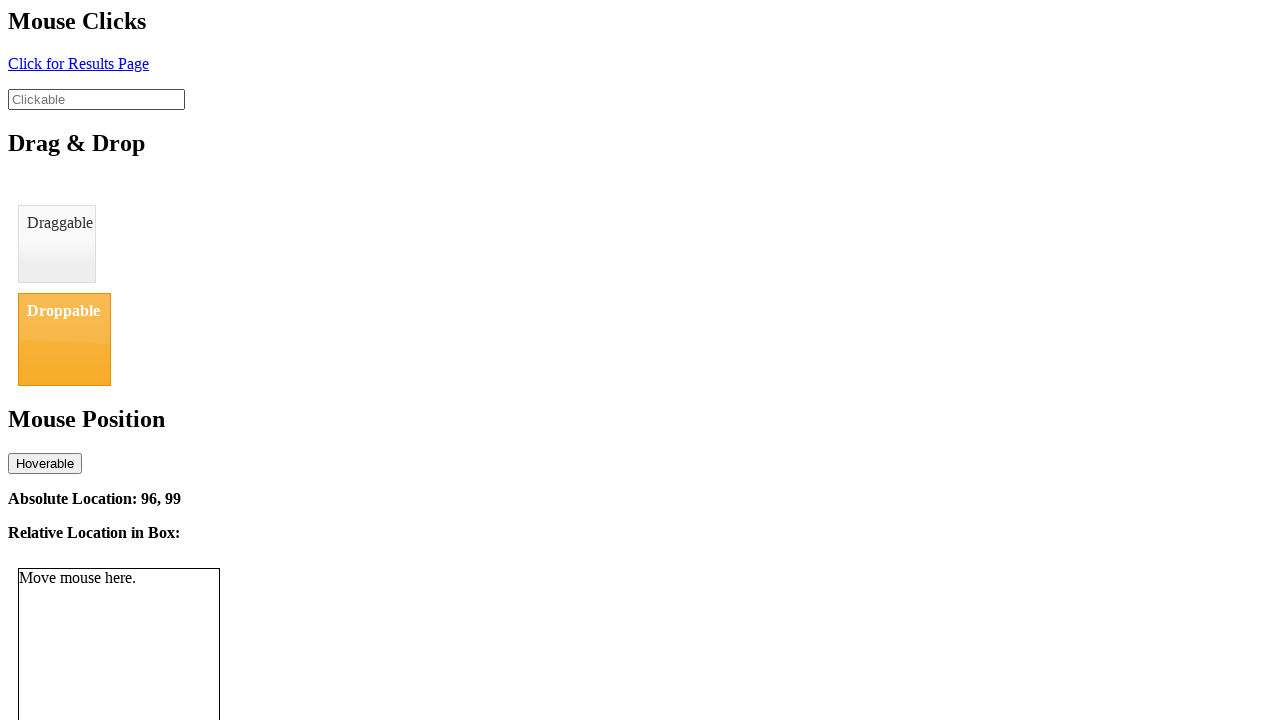

Paused for 1 second
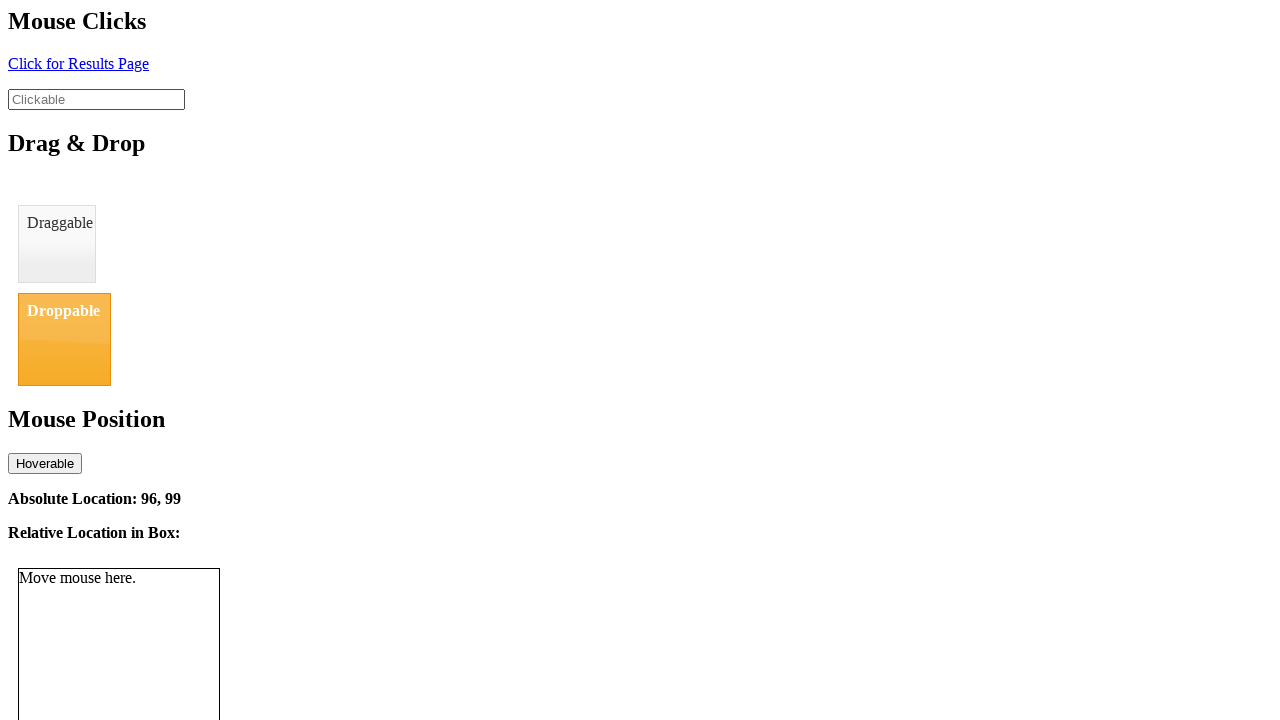

Clicked the element at (96, 99) on #clickable
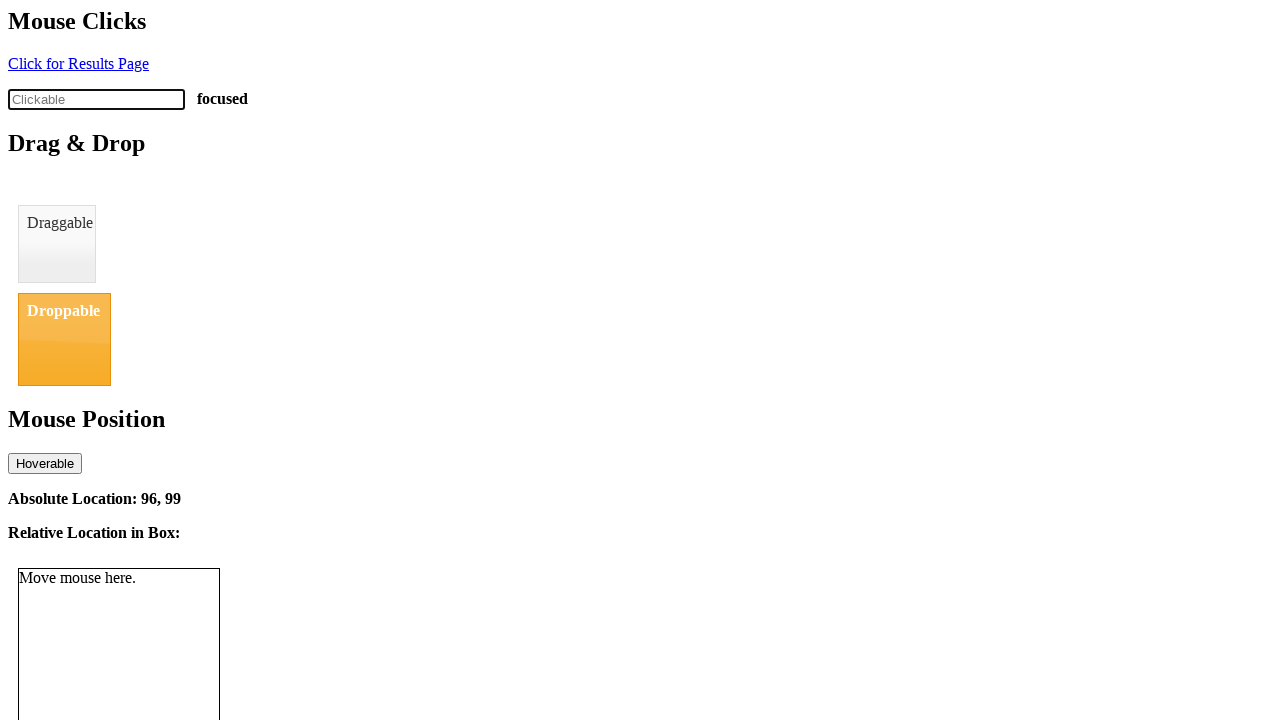

Paused for 1 second after clicking
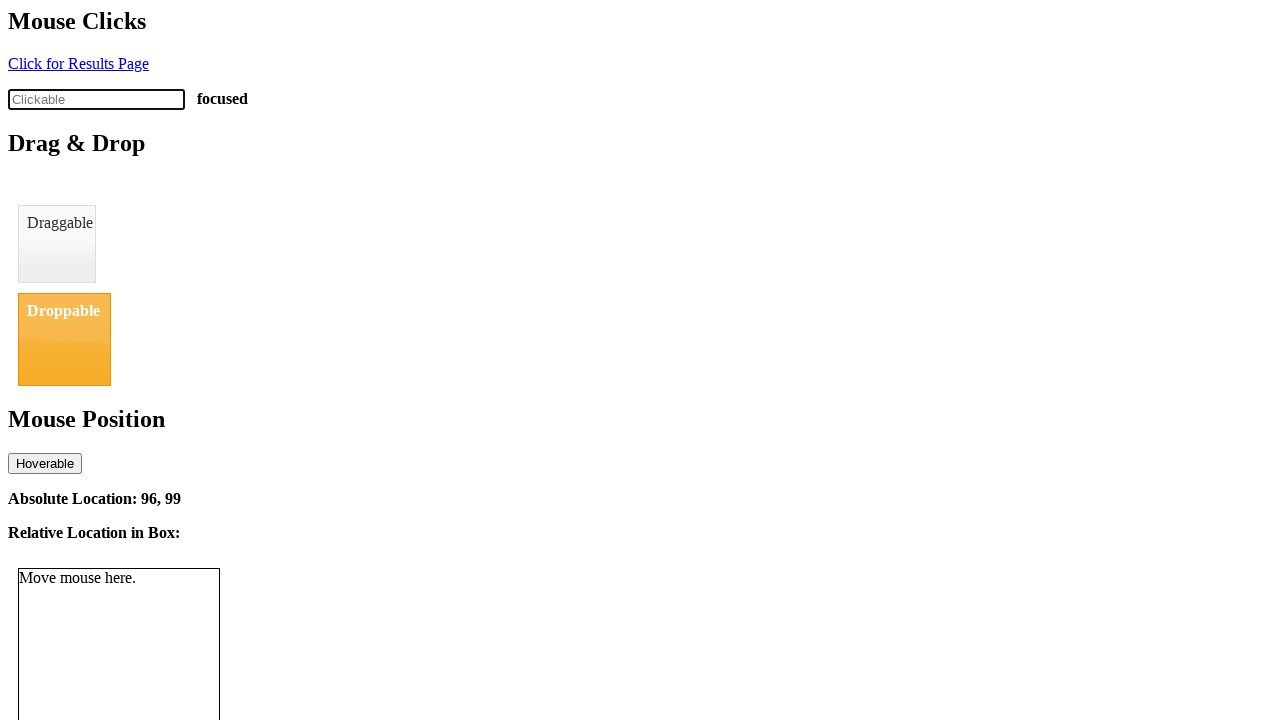

Typed 'abc' into the element on #clickable
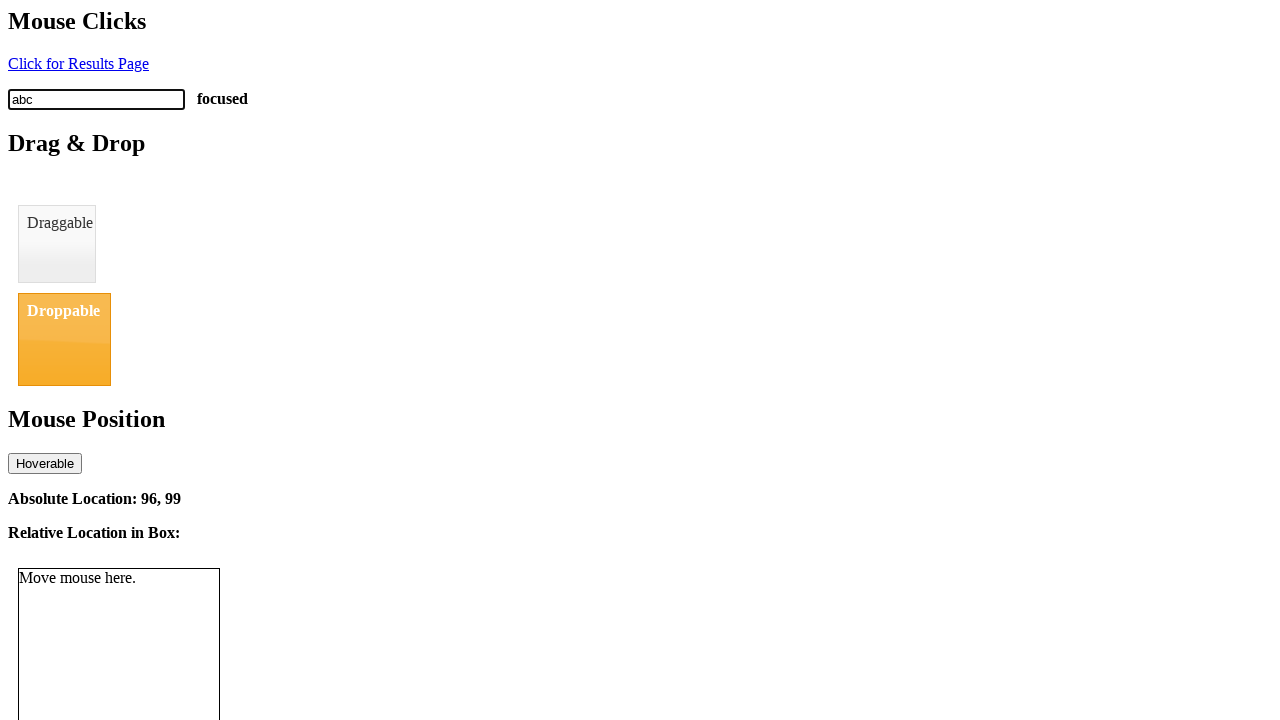

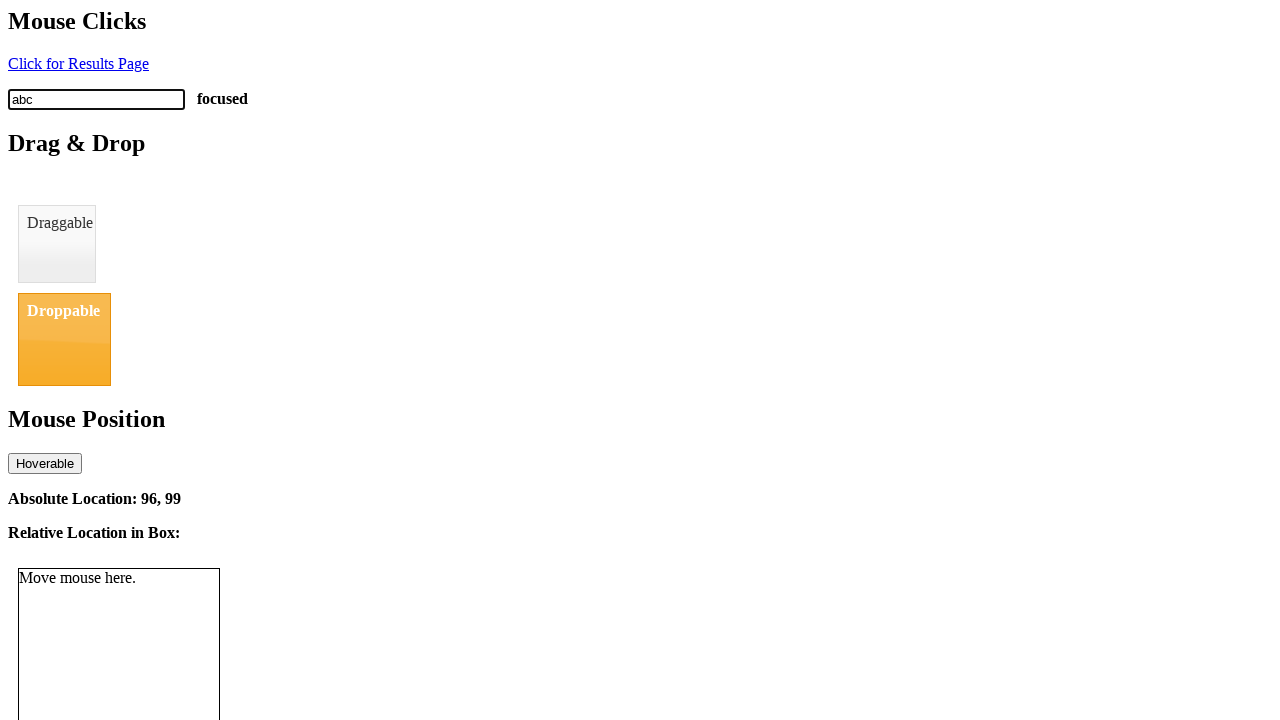